Tests scrollbar handling on the Nike India website by scrolling down 4000 pixels and then scrolling up 200 pixels using JavaScript execution.

Starting URL: https://www.nike.com/in/

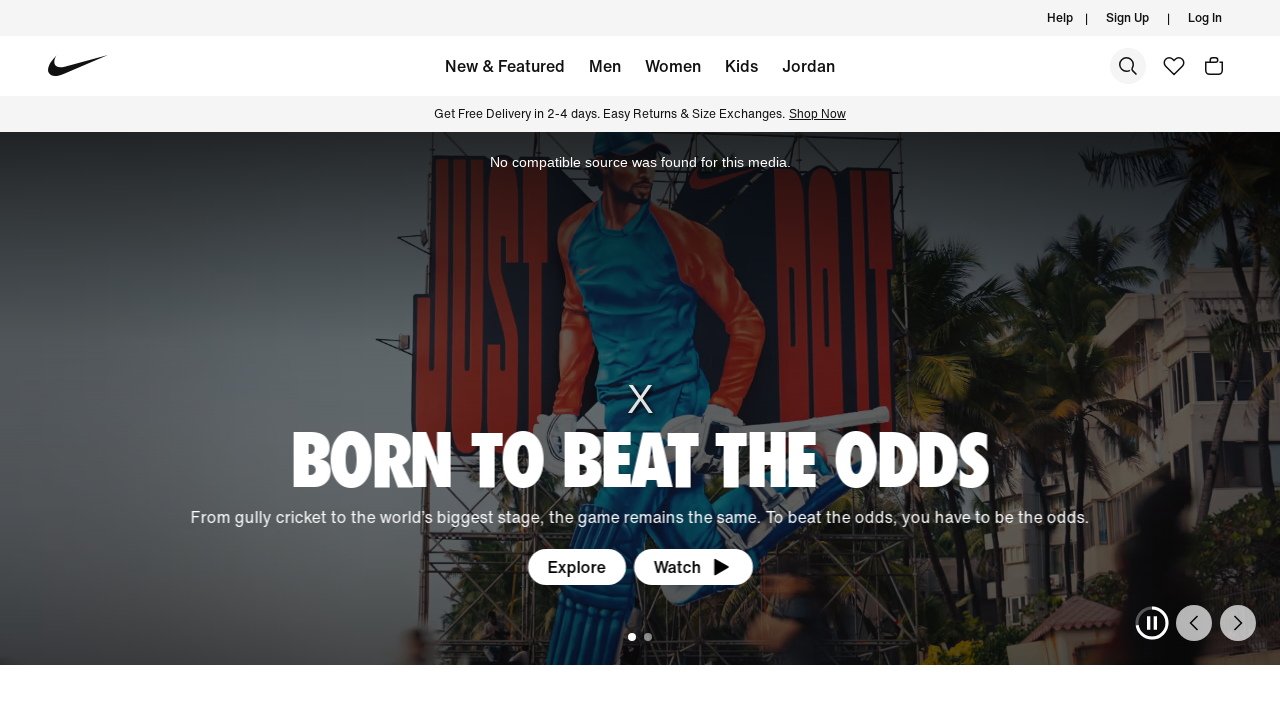

Scrolled down 4000 pixels on Nike India website
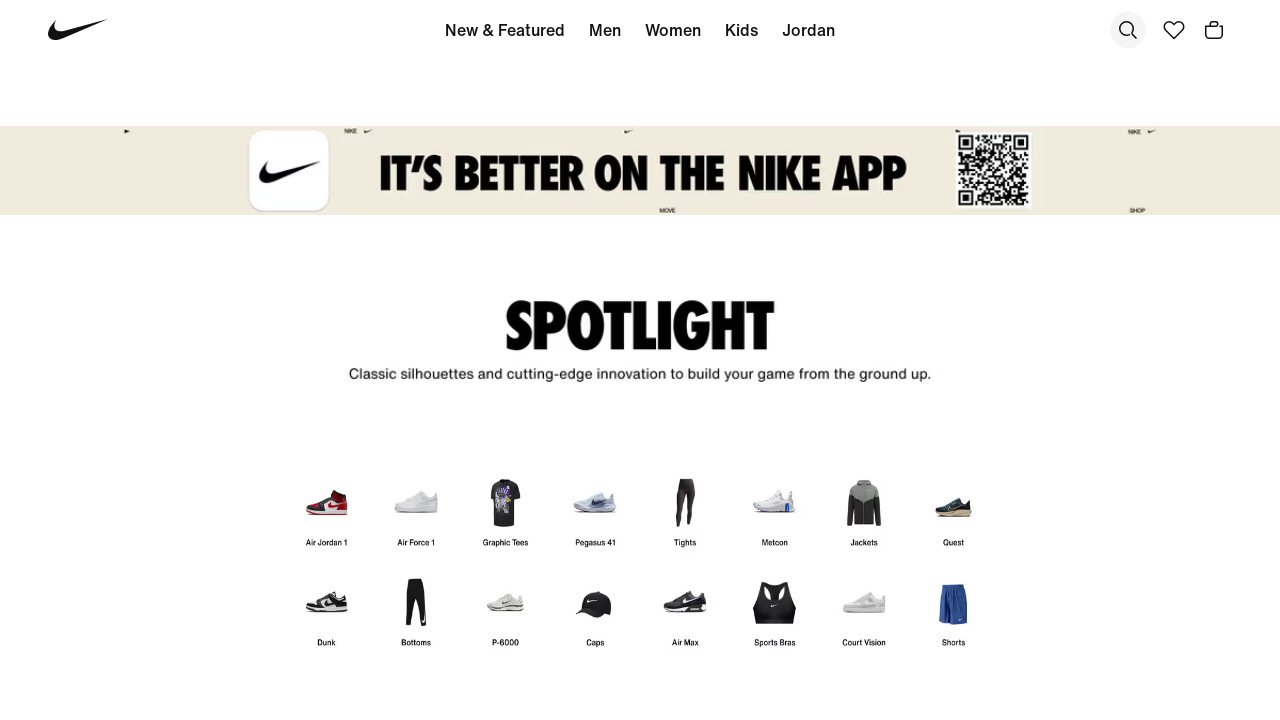

Waited 2 seconds for scroll to complete
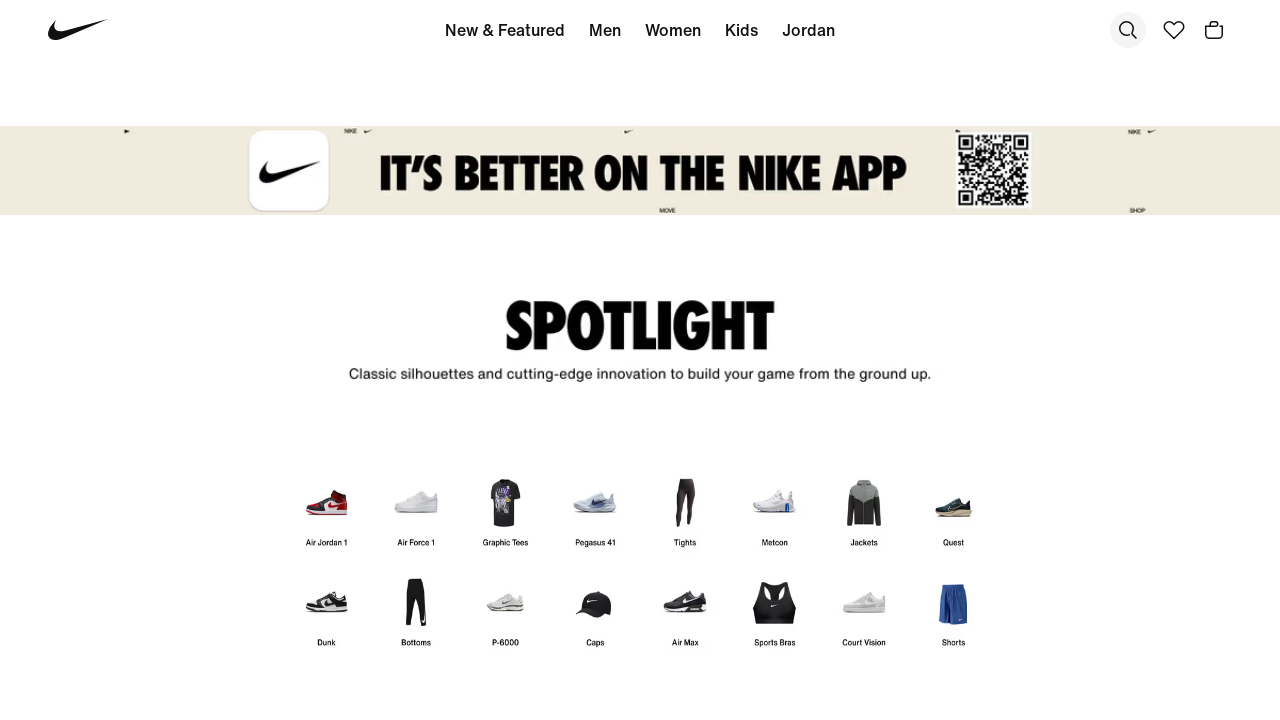

Scrolled up 200 pixels to position 3800
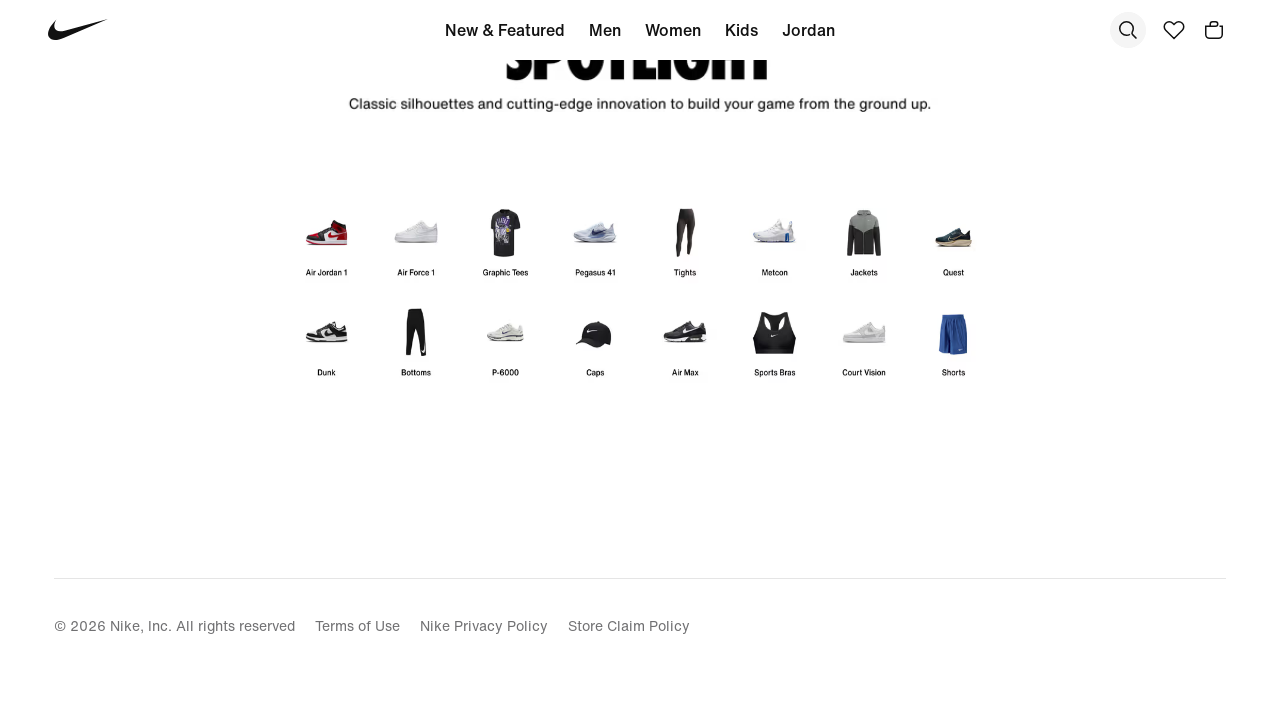

Waited 2 seconds for scroll to complete
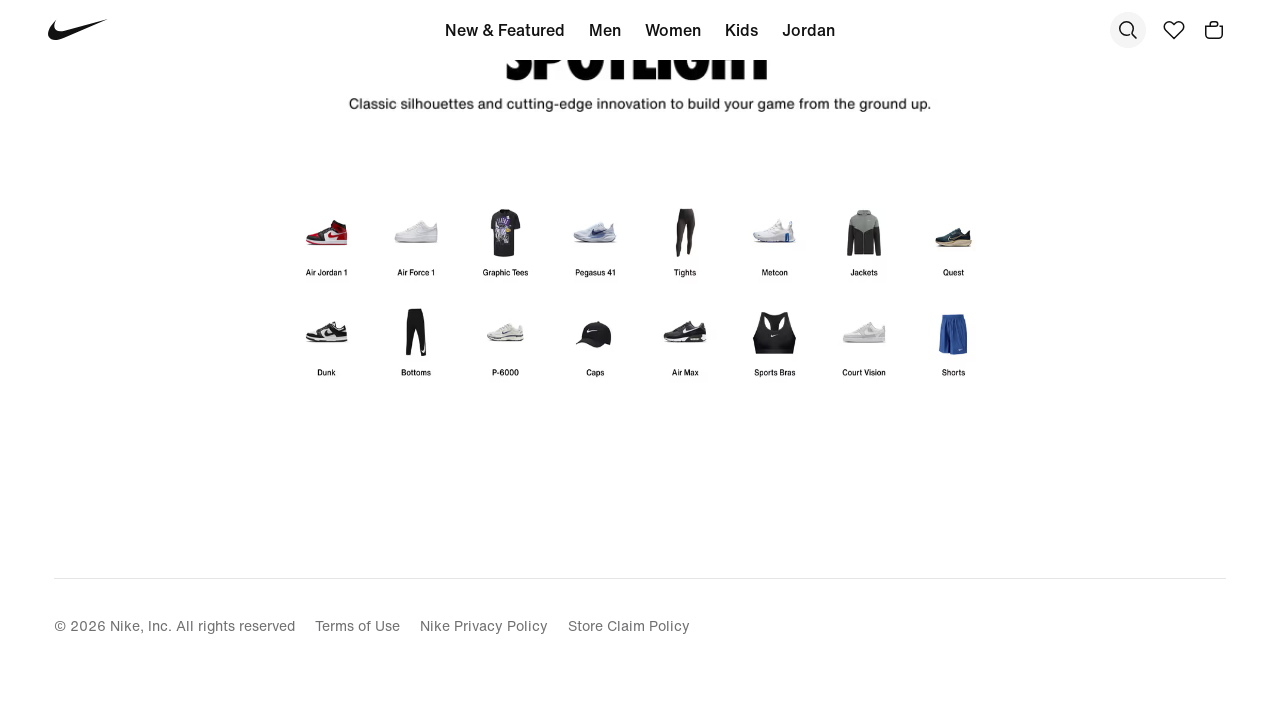

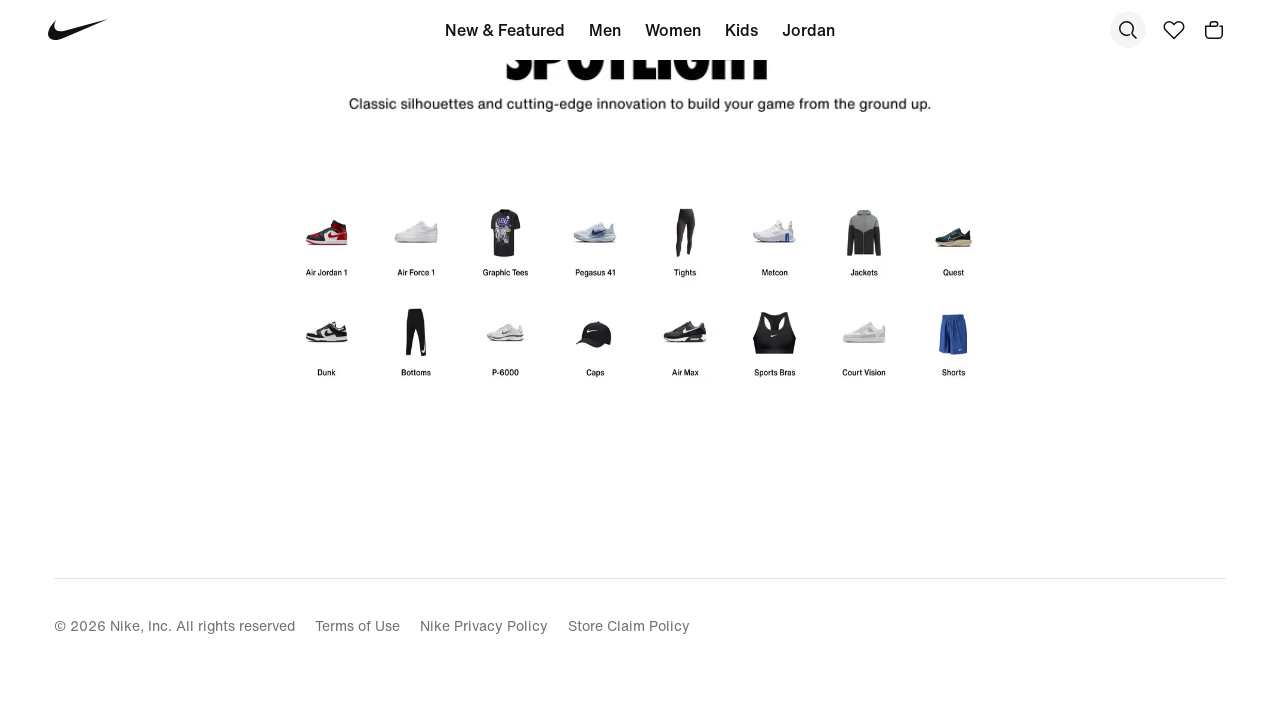